Visits the Amber Framework homepage and verifies the Amber logo image is displayed with the correct source URL

Starting URL: http://www.amberframework.org

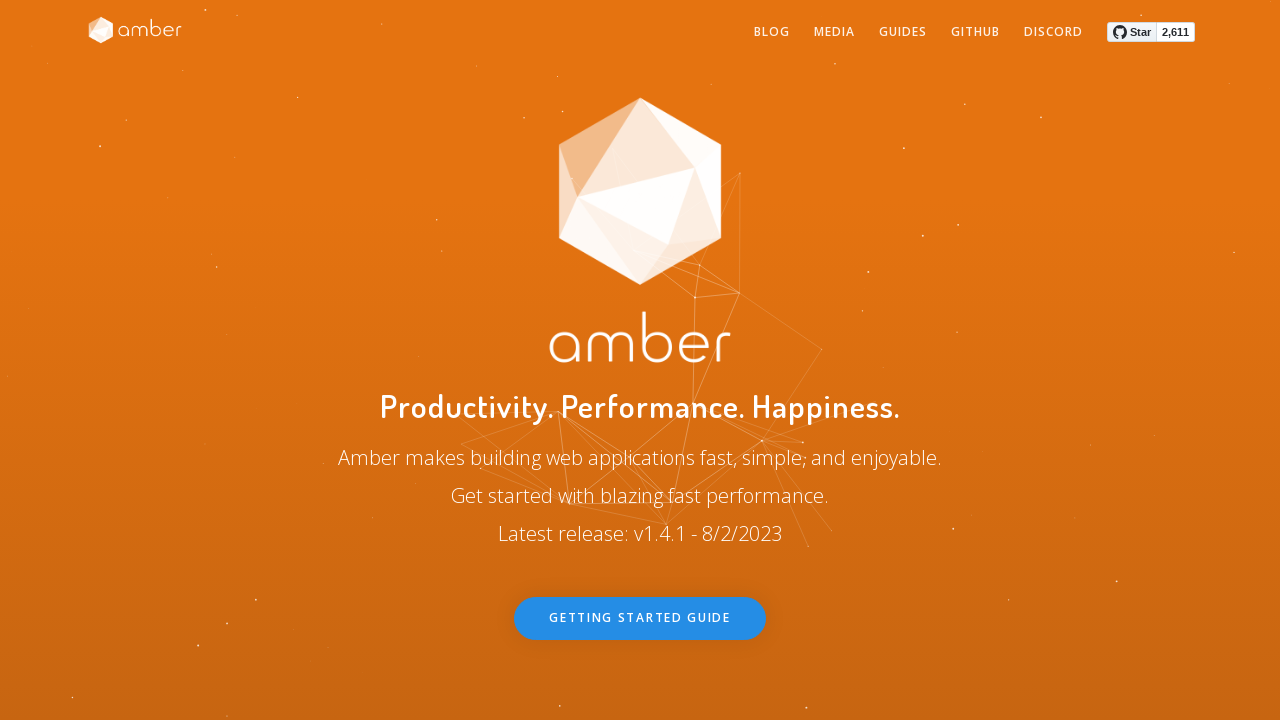

Navigated to Amber Framework homepage
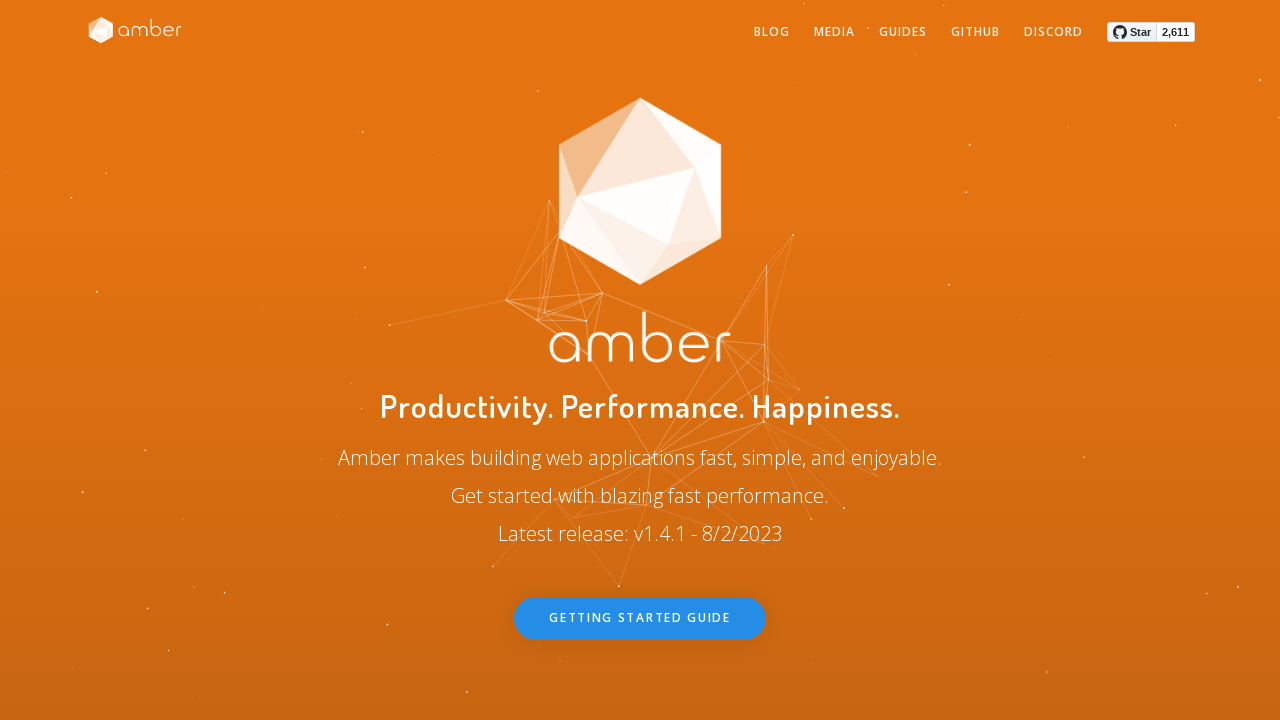

Located Amber logo element
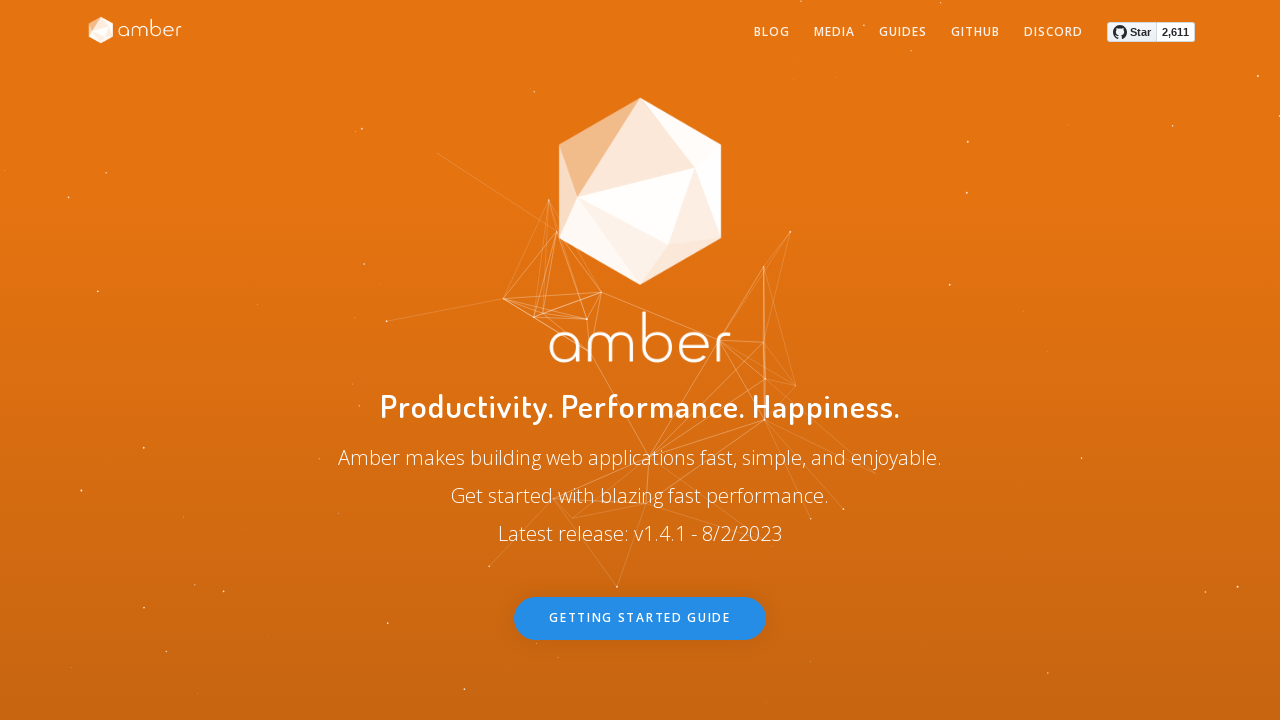

Amber logo became visible
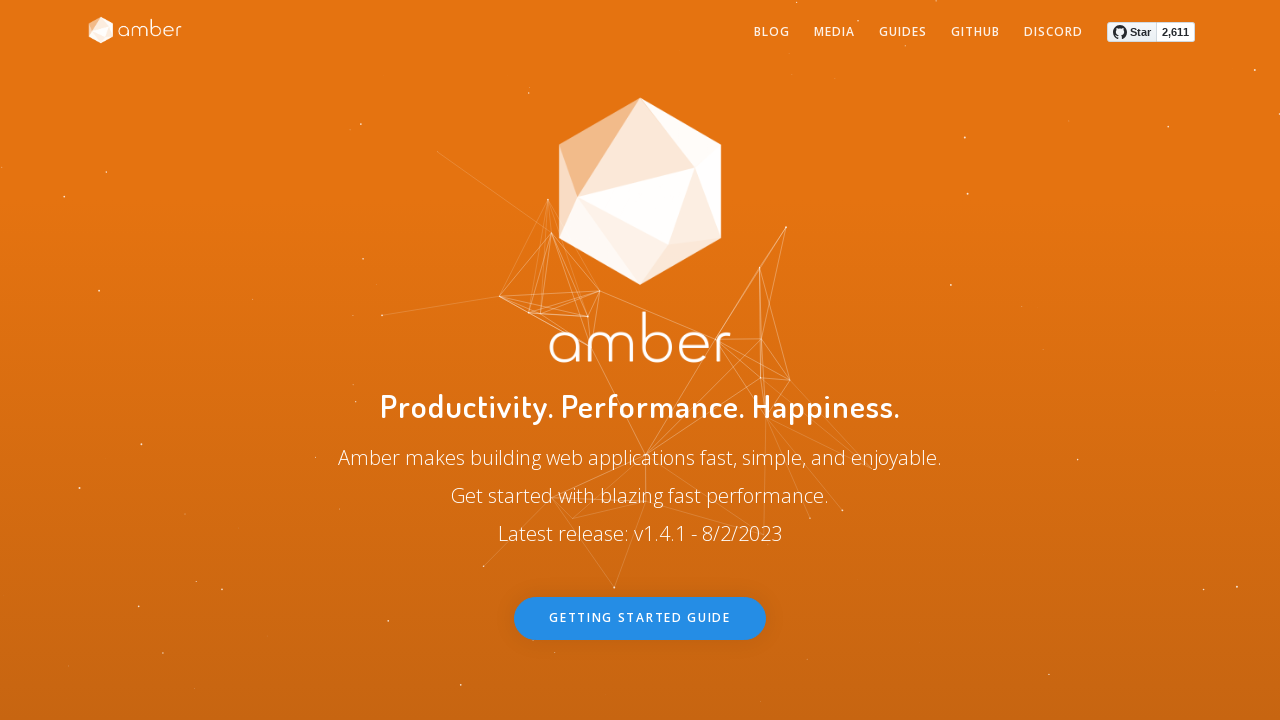

Retrieved logo src attribute: /assets/img/amber-logo-t-bg.png
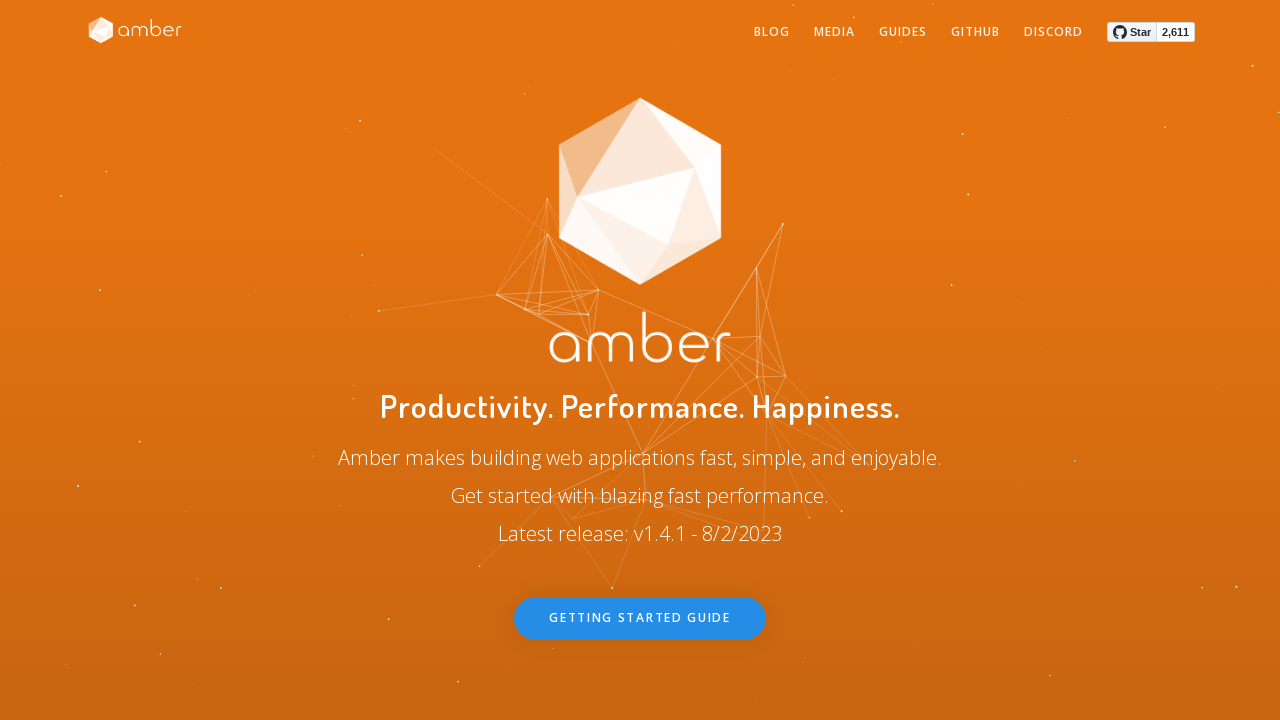

Verified that logo src contains 'amber-logo'
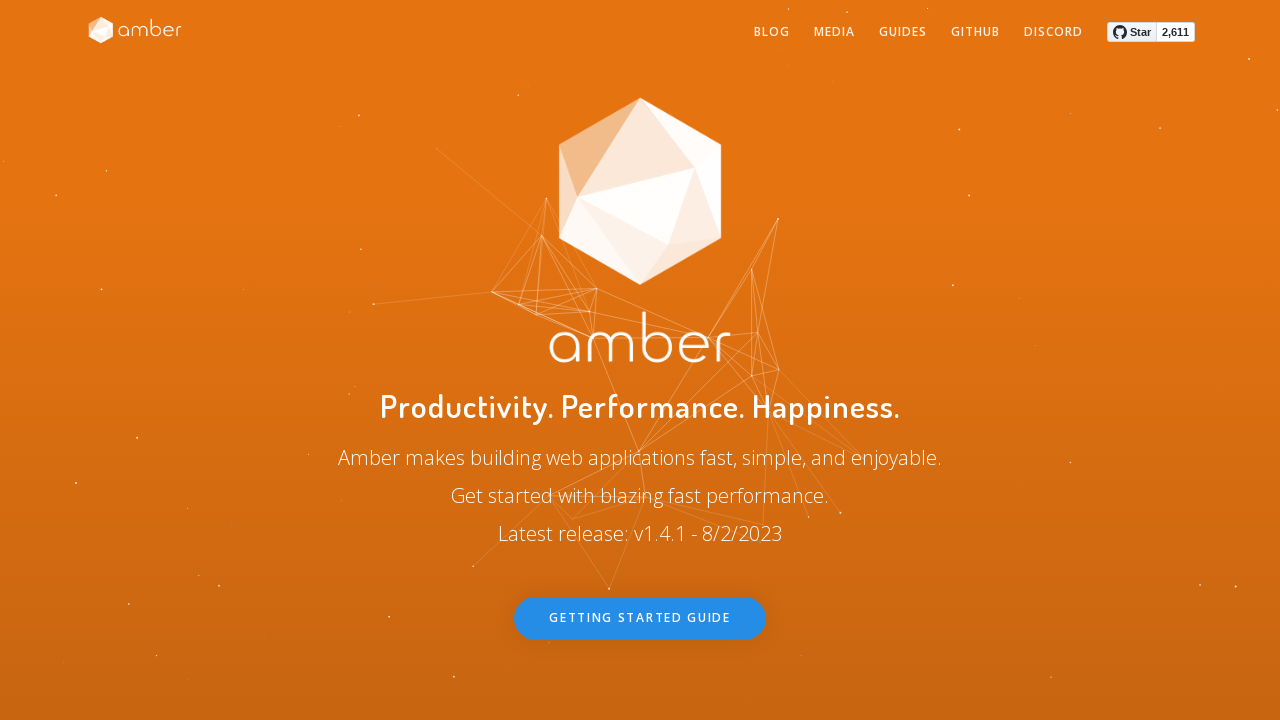

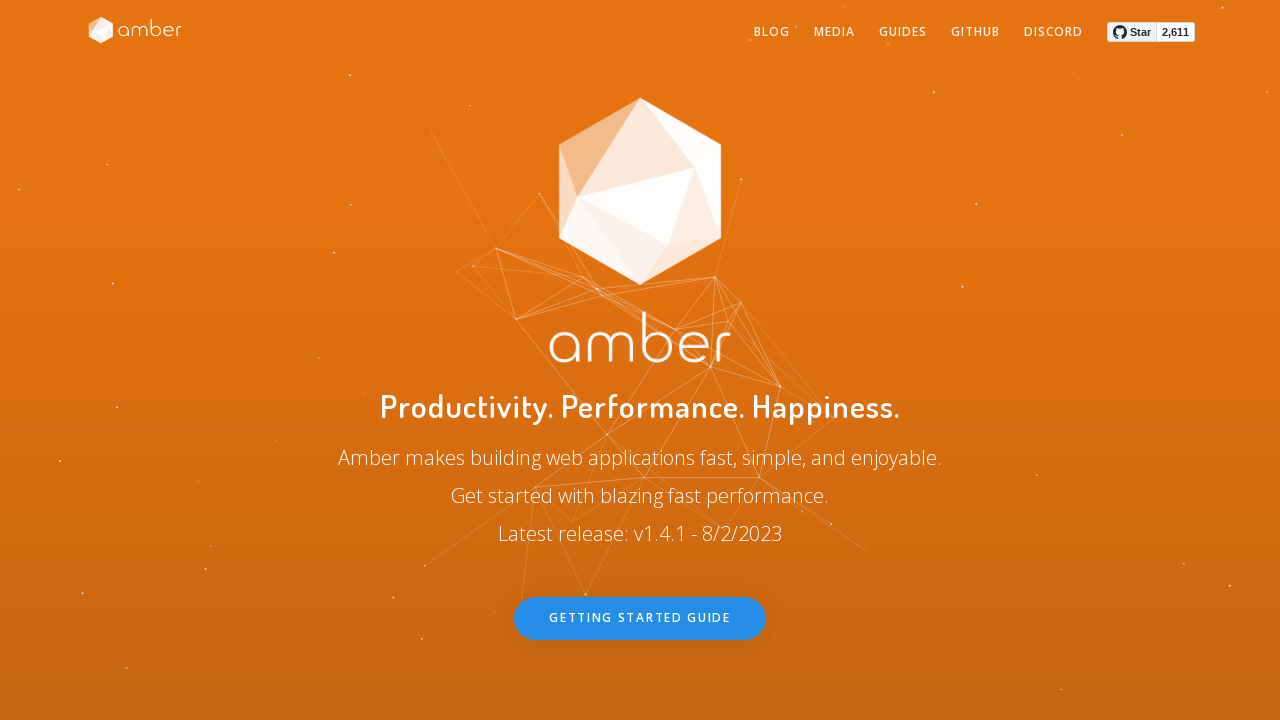